Tests Shadow DOM interactions on the Polymer Shop website by clicking on menu items and verifying that product category information is displayed correctly.

Starting URL: https://shop.polymer-project.org/

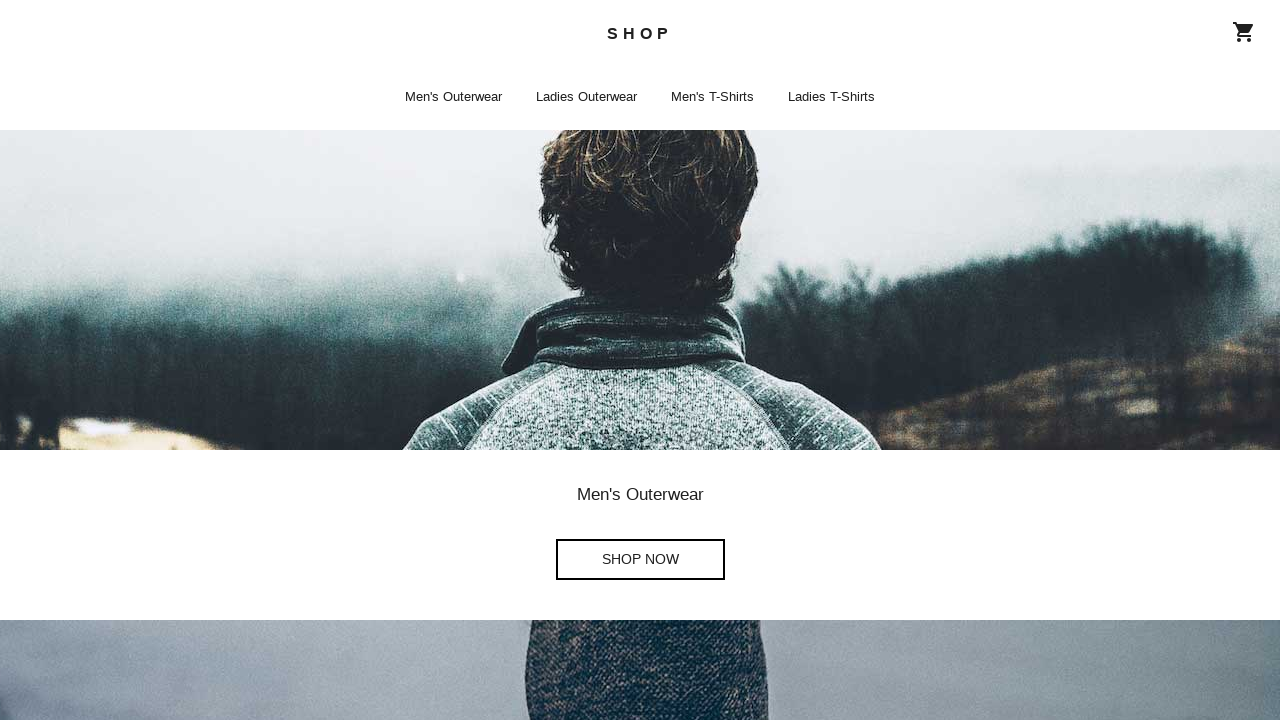

Waited for shop-app element to load
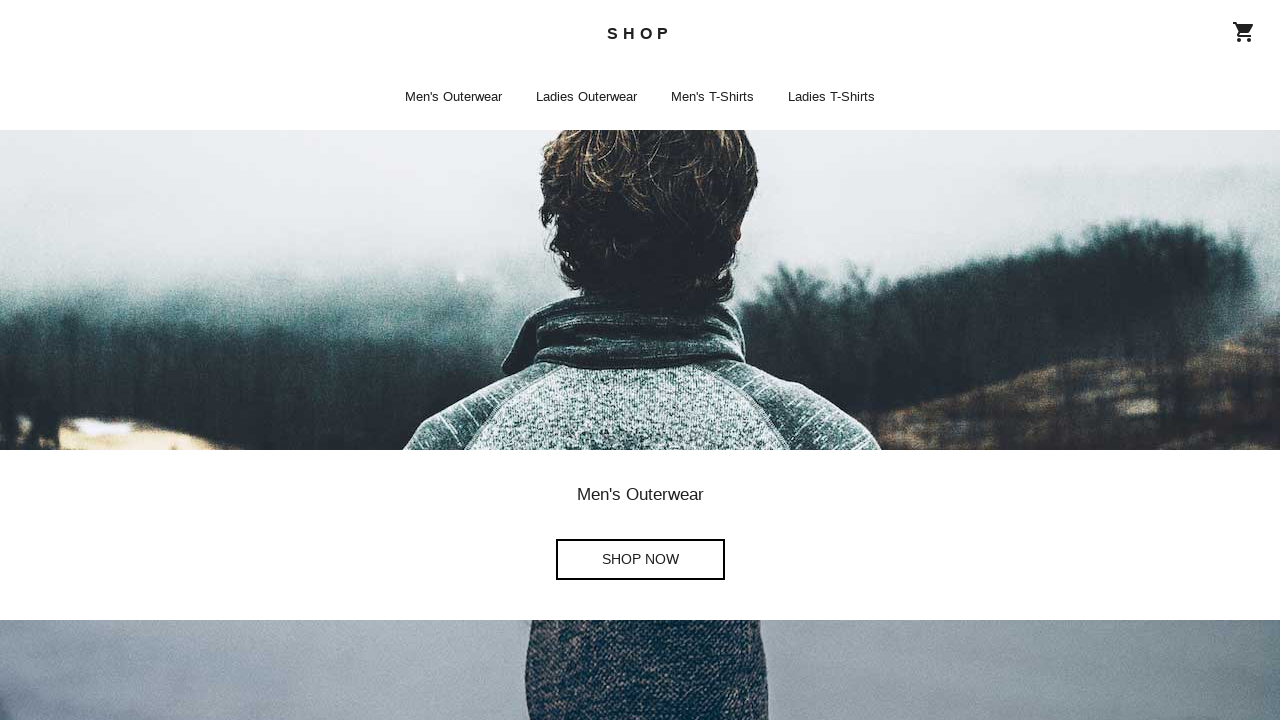

Clicked on Men's Outerwear link within shadow DOM at (454, 97) on shop-app >> a[href='/list/mens_outerwear'] >> nth=0
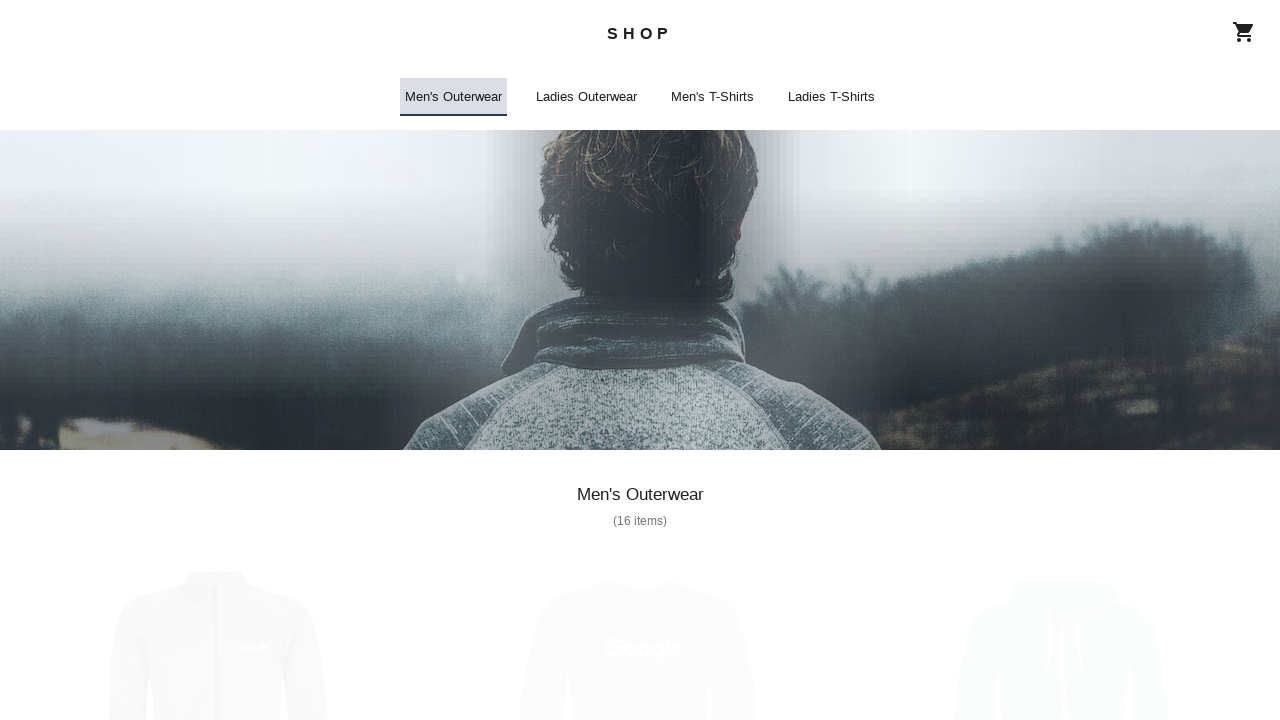

Waited for list page to load
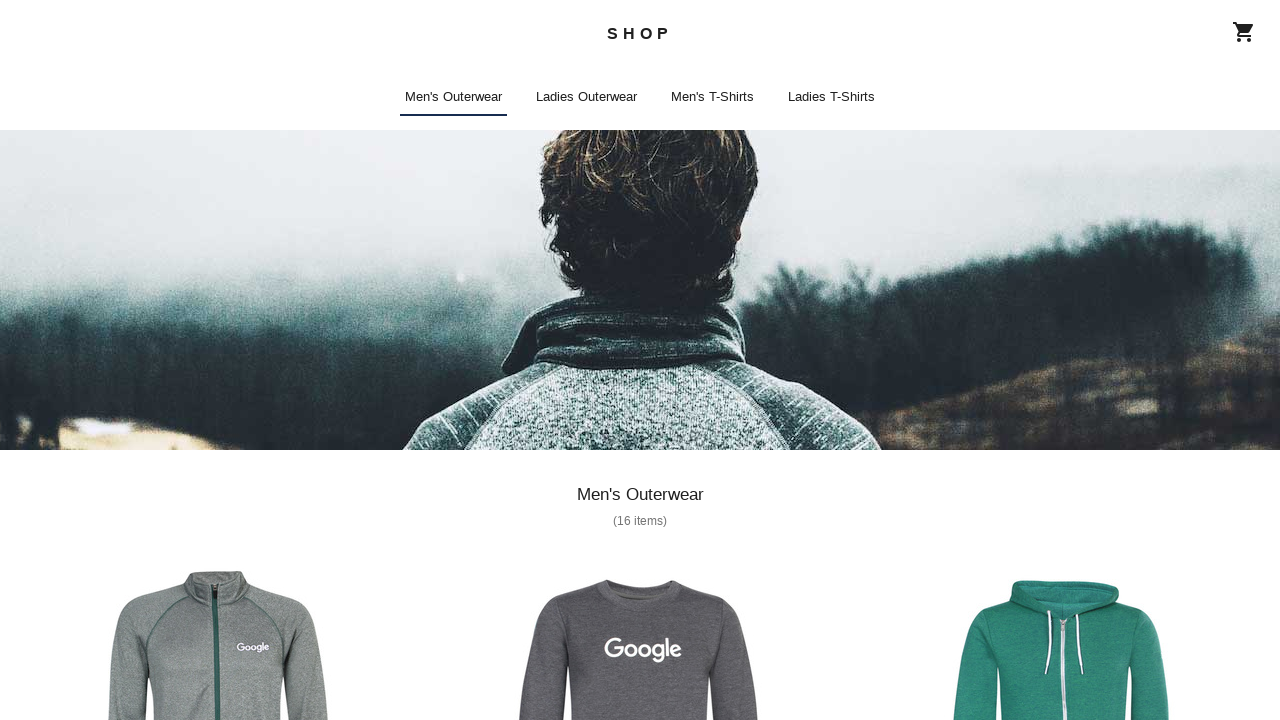

Retrieved items count text from product category header
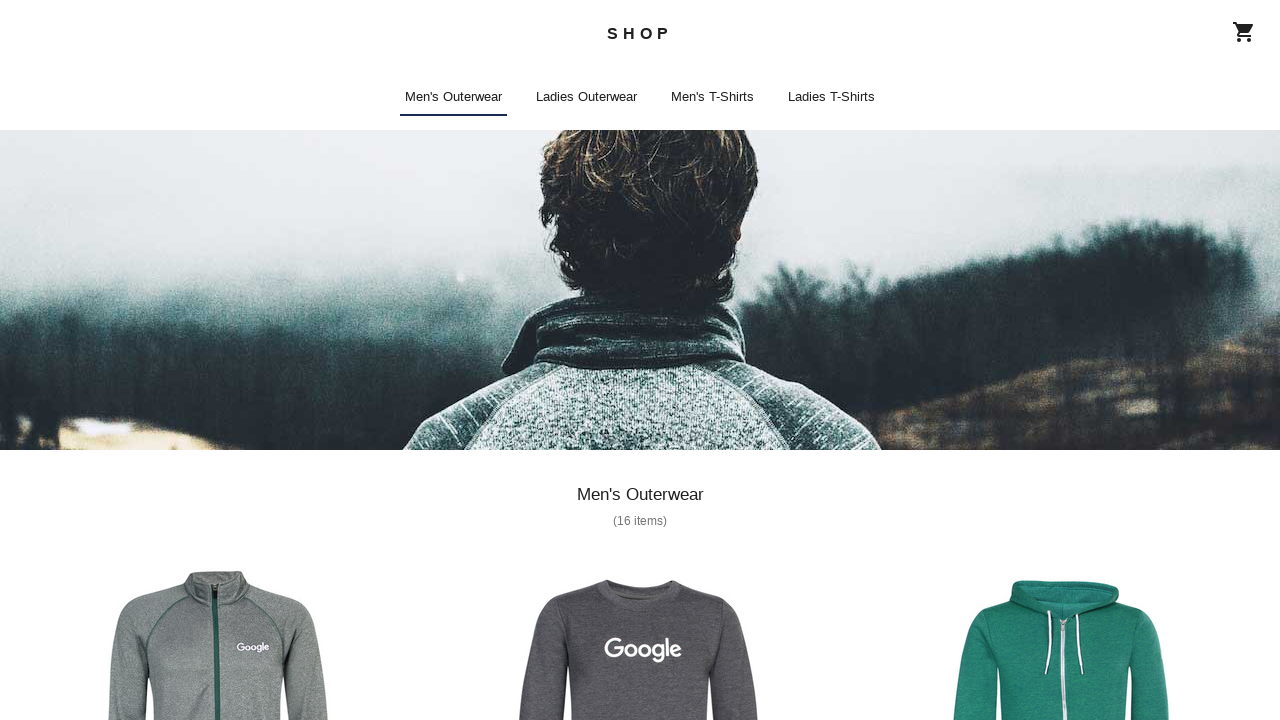

Verified that product category displays 16 items
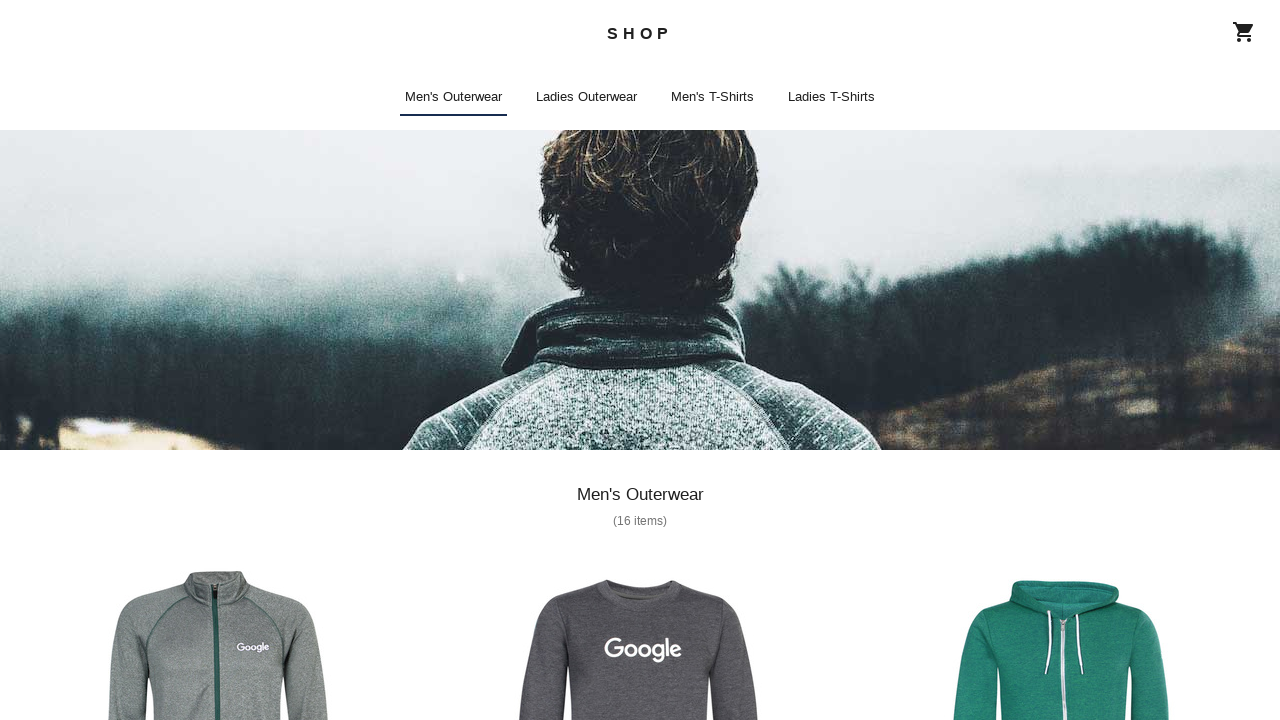

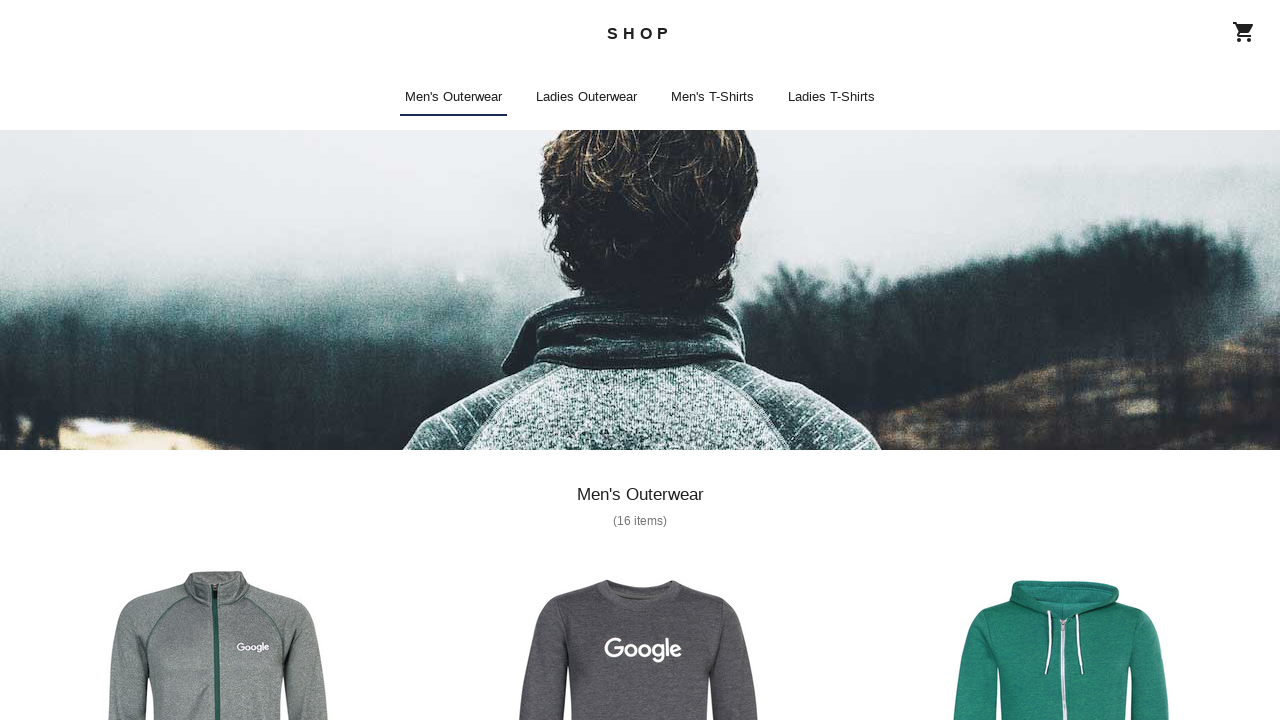